Tests dropdown/select functionality on a demo registration page by selecting the 4th option (index 3) from a country or skills dropdown

Starting URL: http://demo.automationtesting.in/Register.html

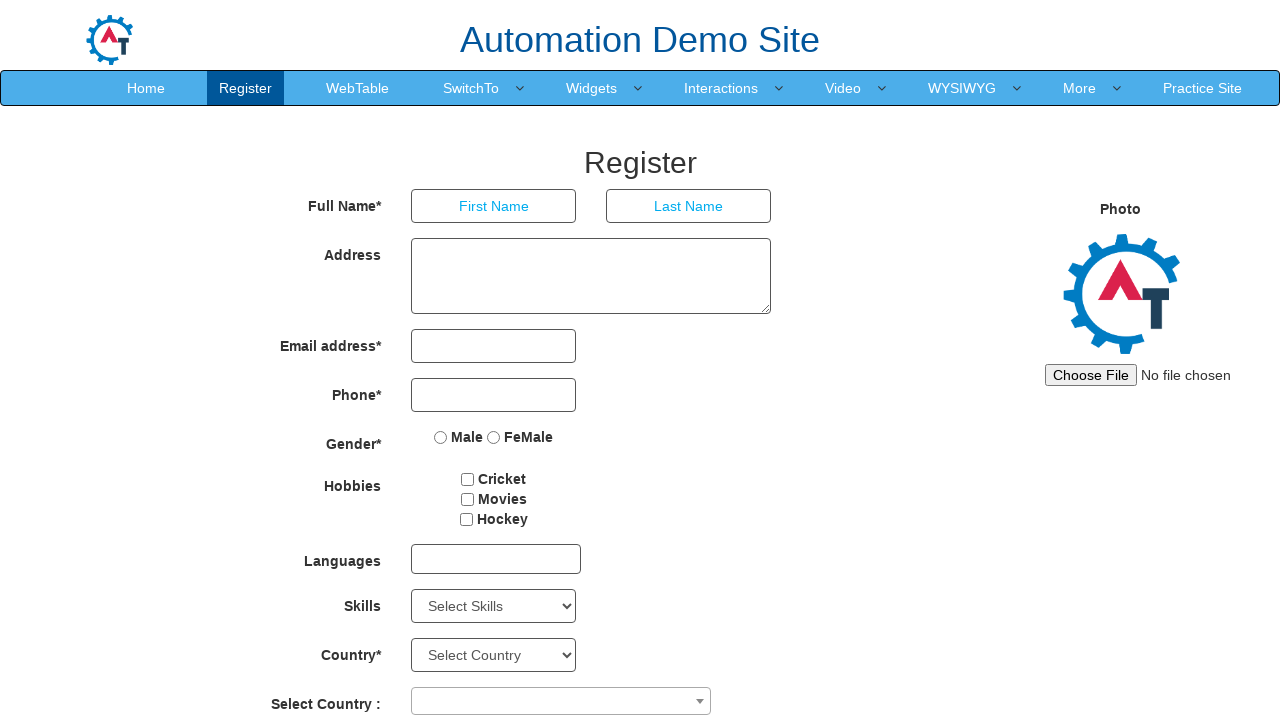

Navigated to demo registration page
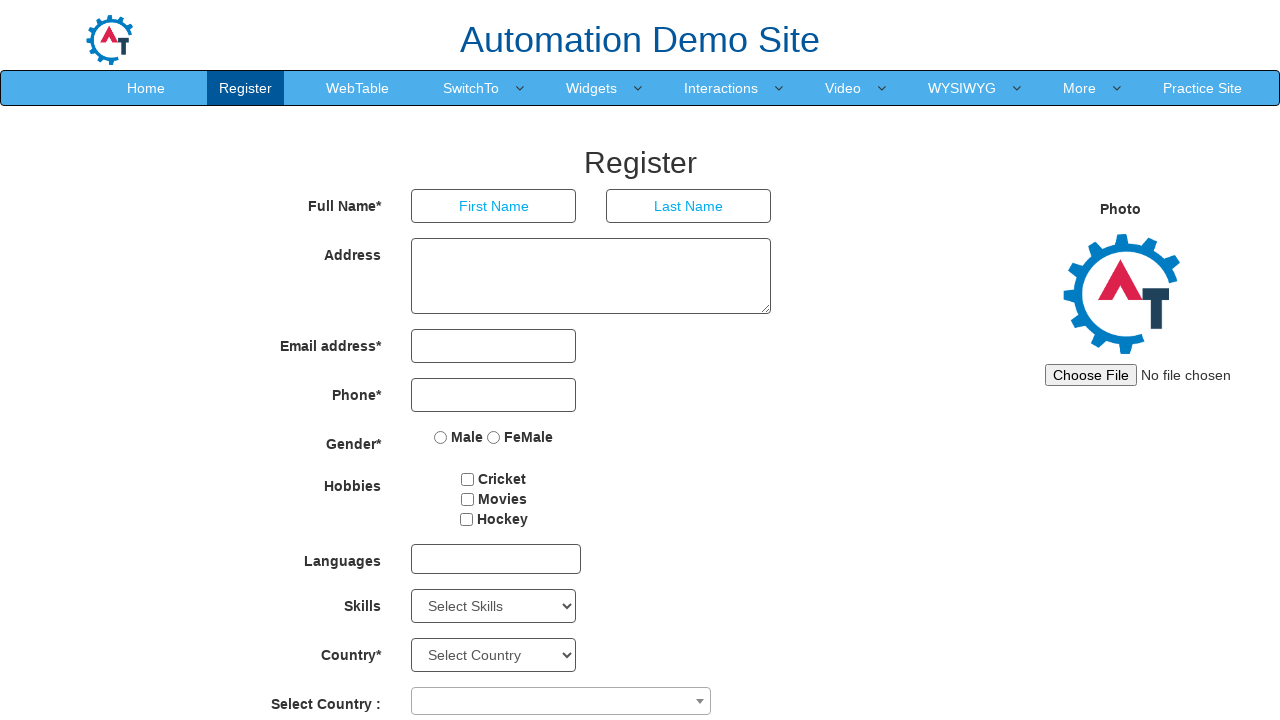

Country/skills dropdown selector became available
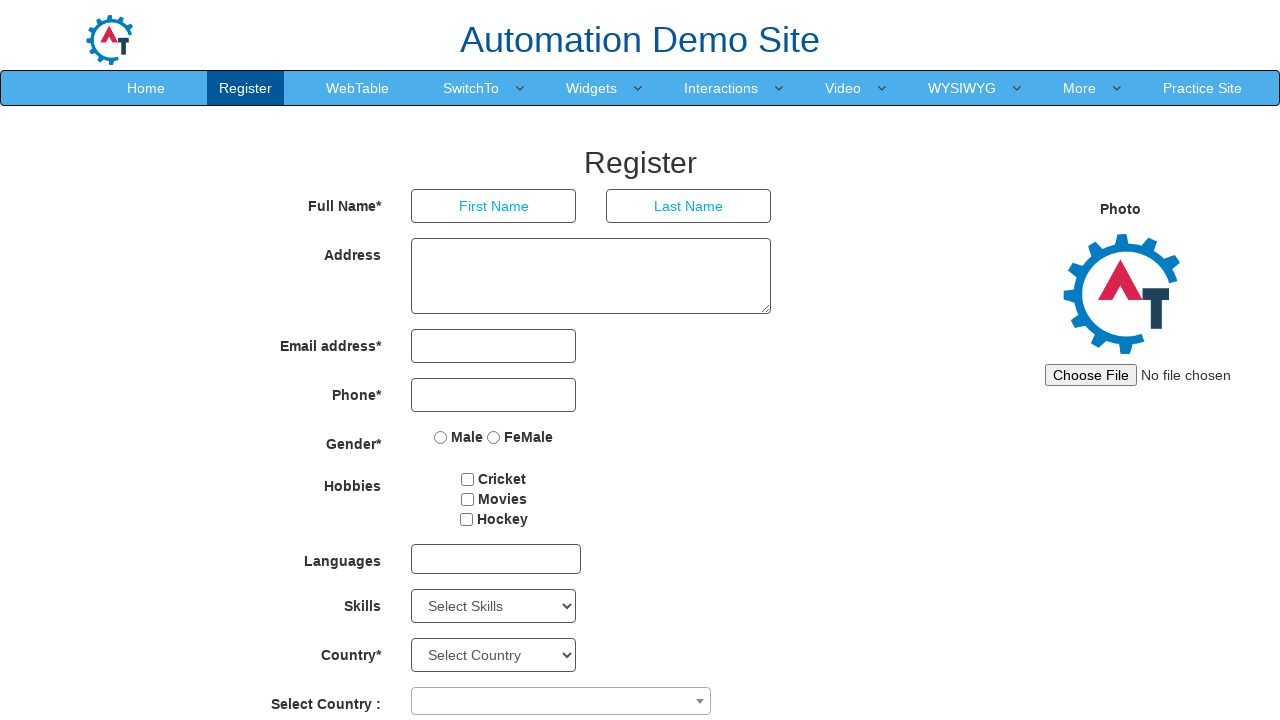

Selected 4th option (index 3) from country/skills dropdown on //html/body/section/div/div/div[2]/form/div[8]/div/select
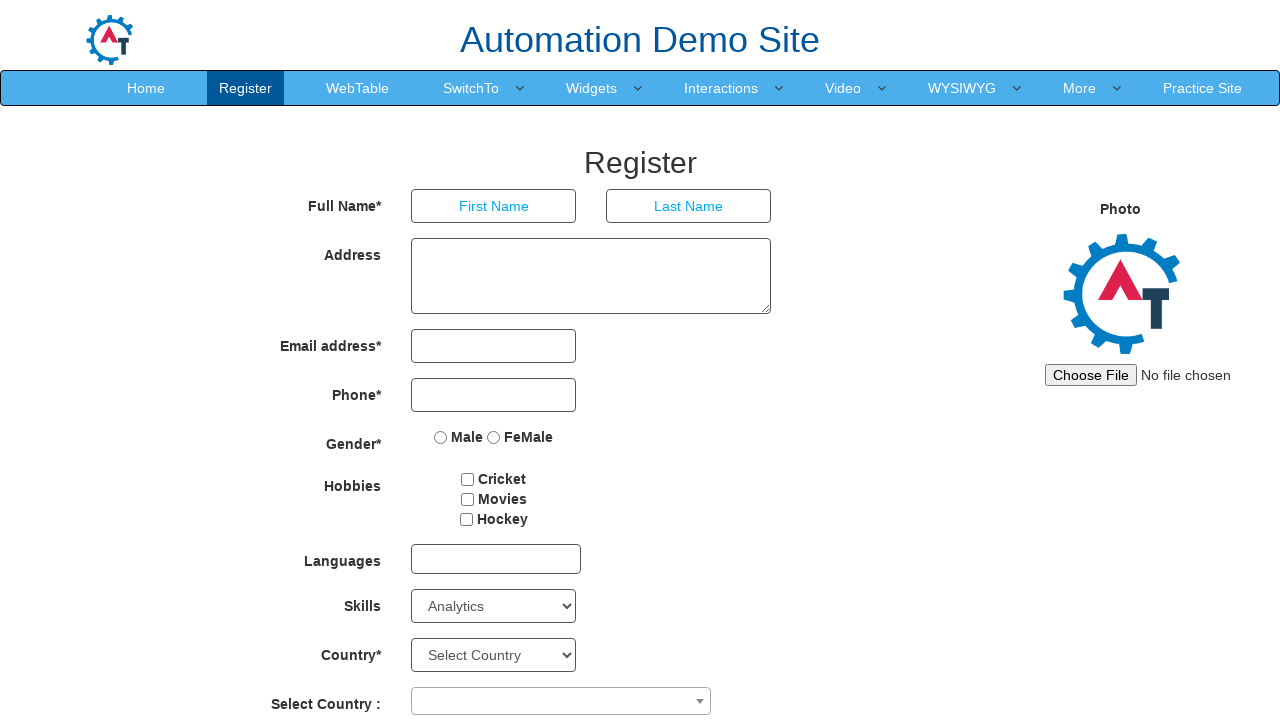

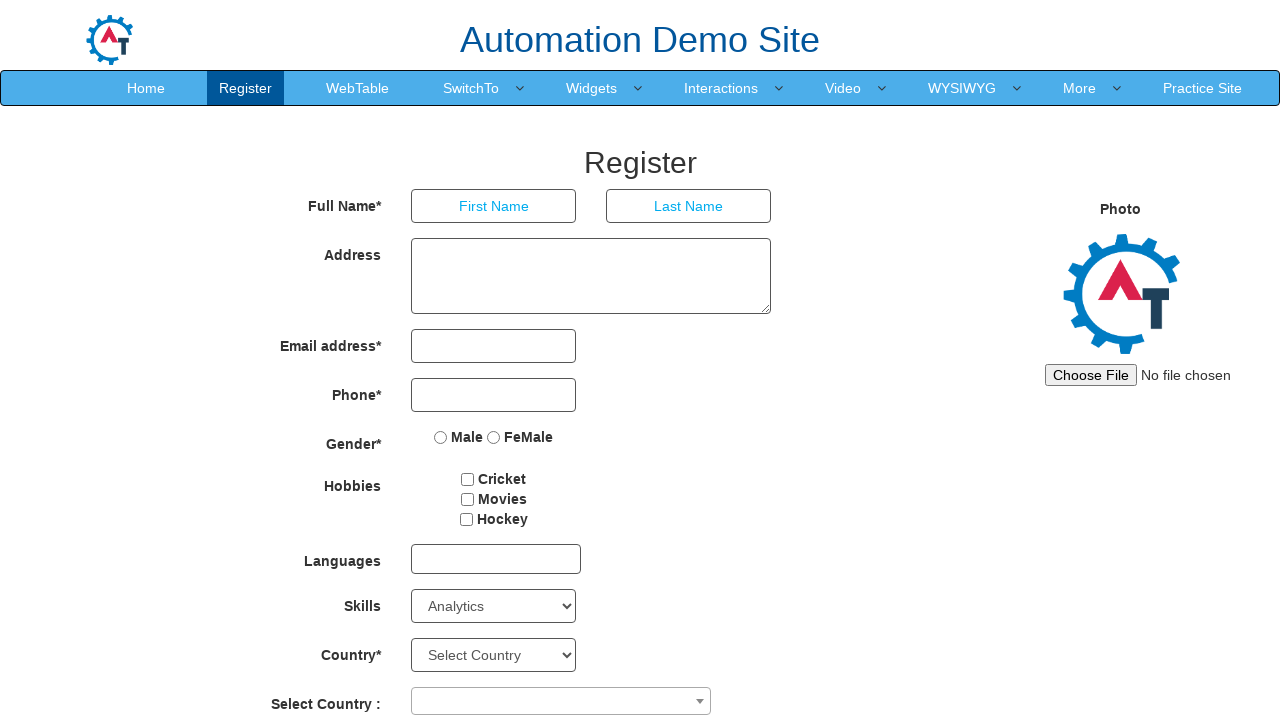